Checks that the Subscribe section heading elements contain "Subscribe" text

Starting URL: https://study-brew.vercel.app

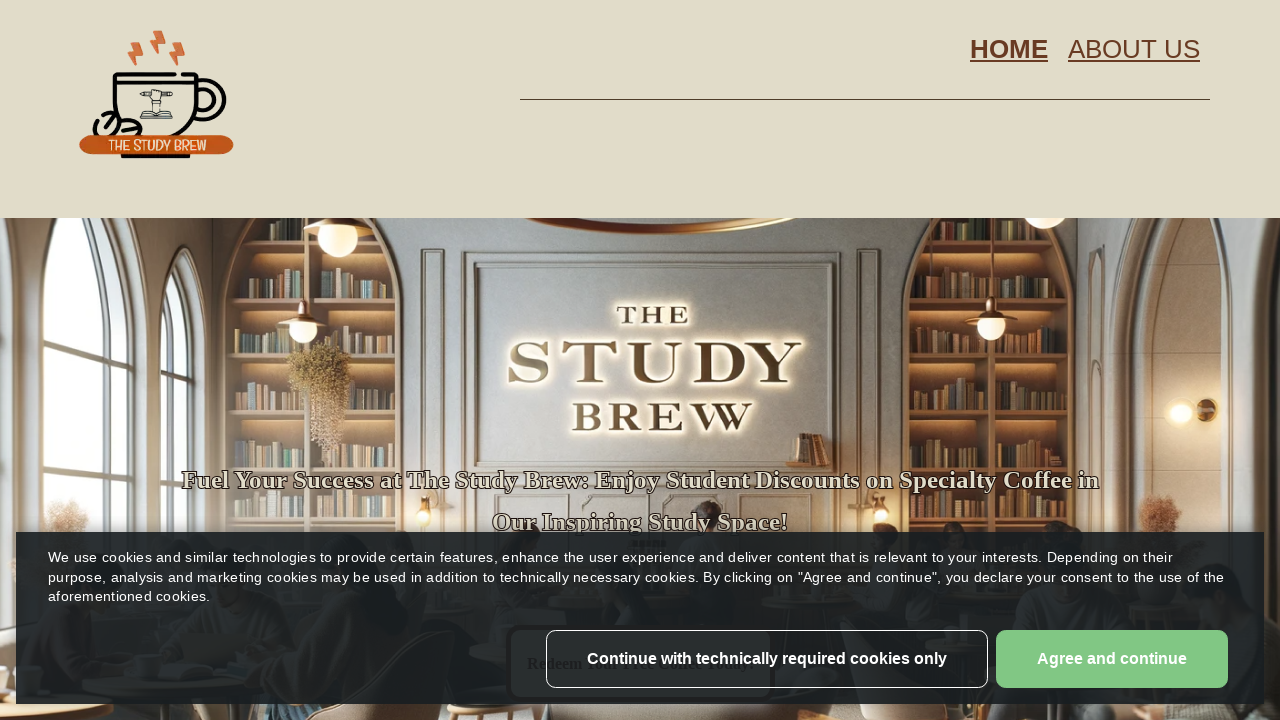

Navigated to https://study-brew.vercel.app
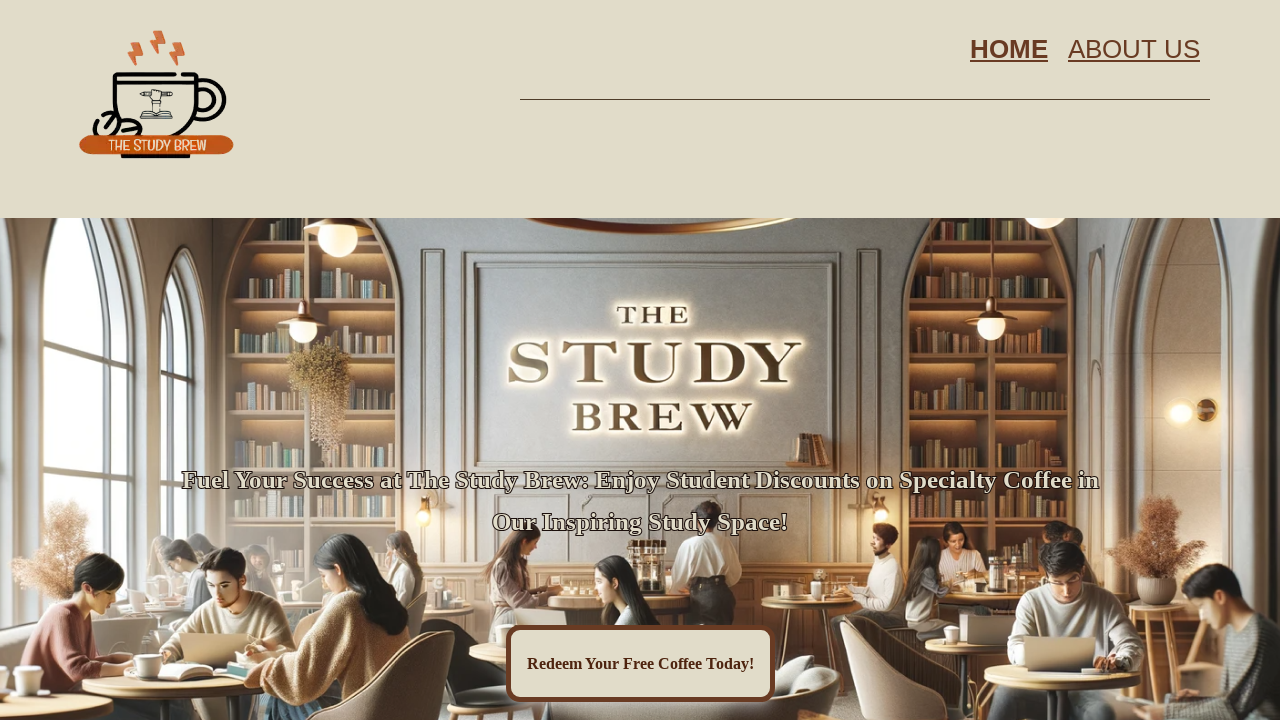

Located all h1 elements with class 'h1'
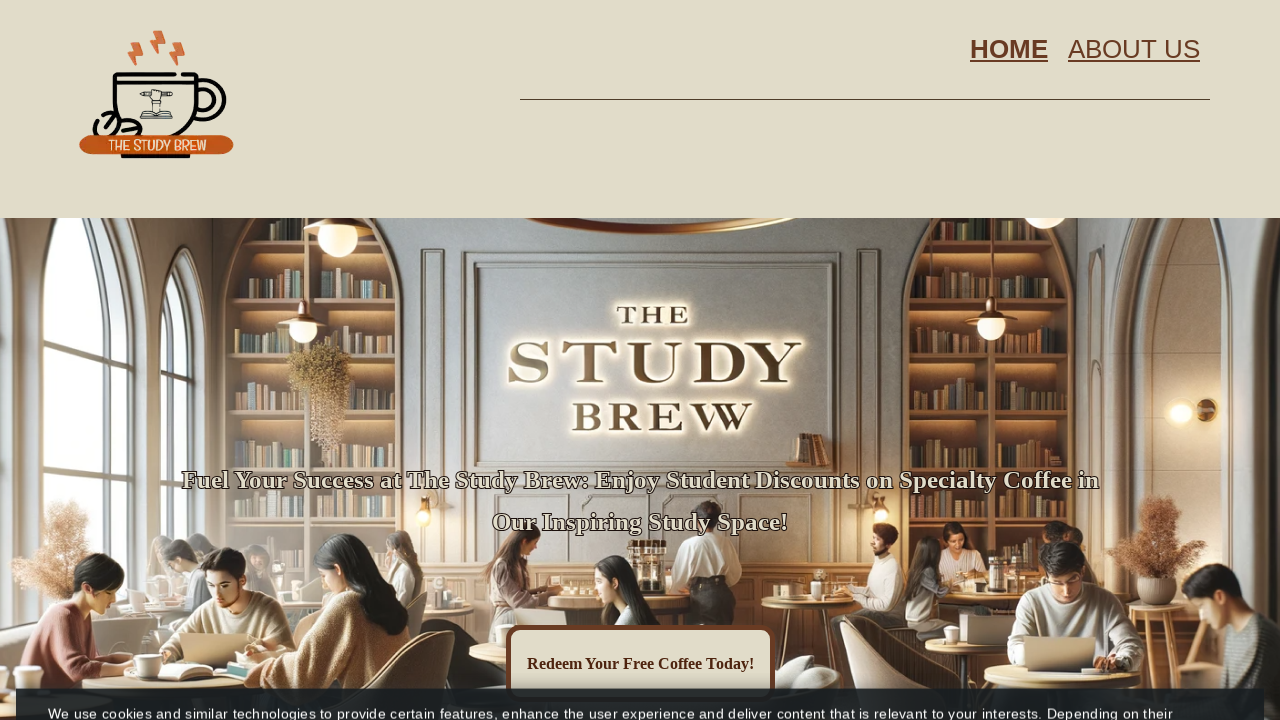

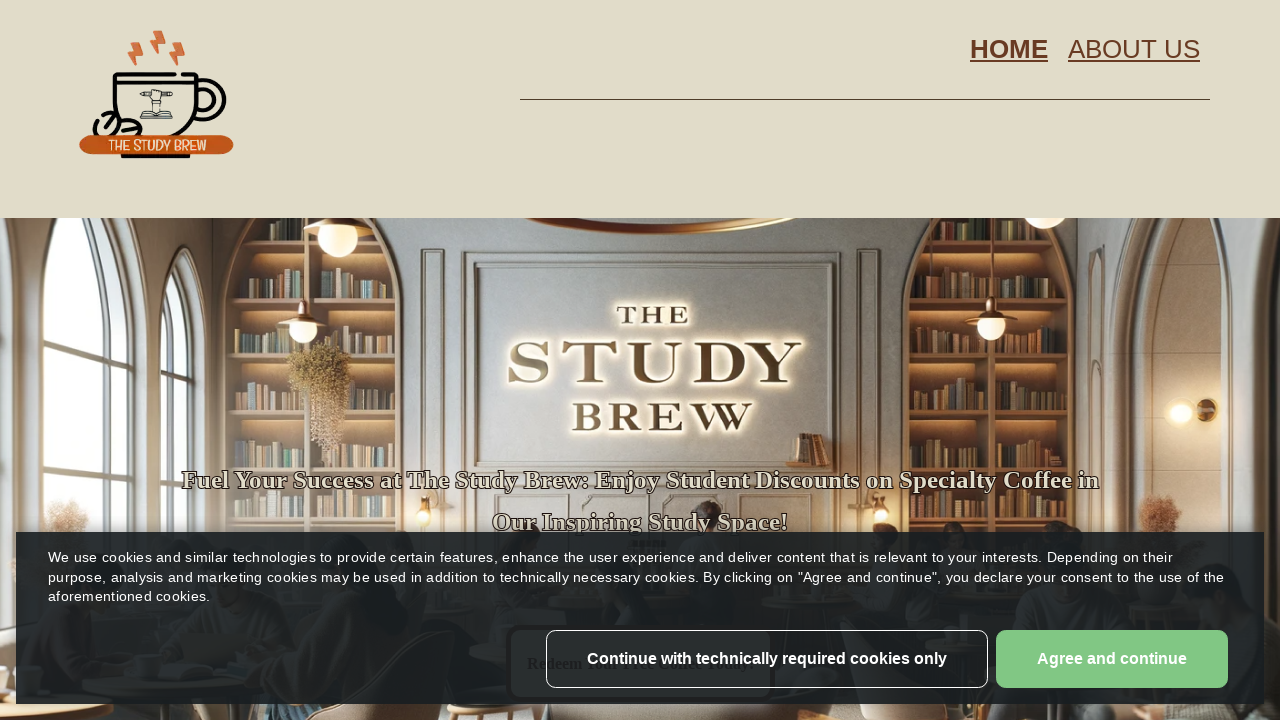